Navigates through the Shifting Content section to the Menu Element example and verifies menu items are present

Starting URL: https://the-internet.herokuapp.com/

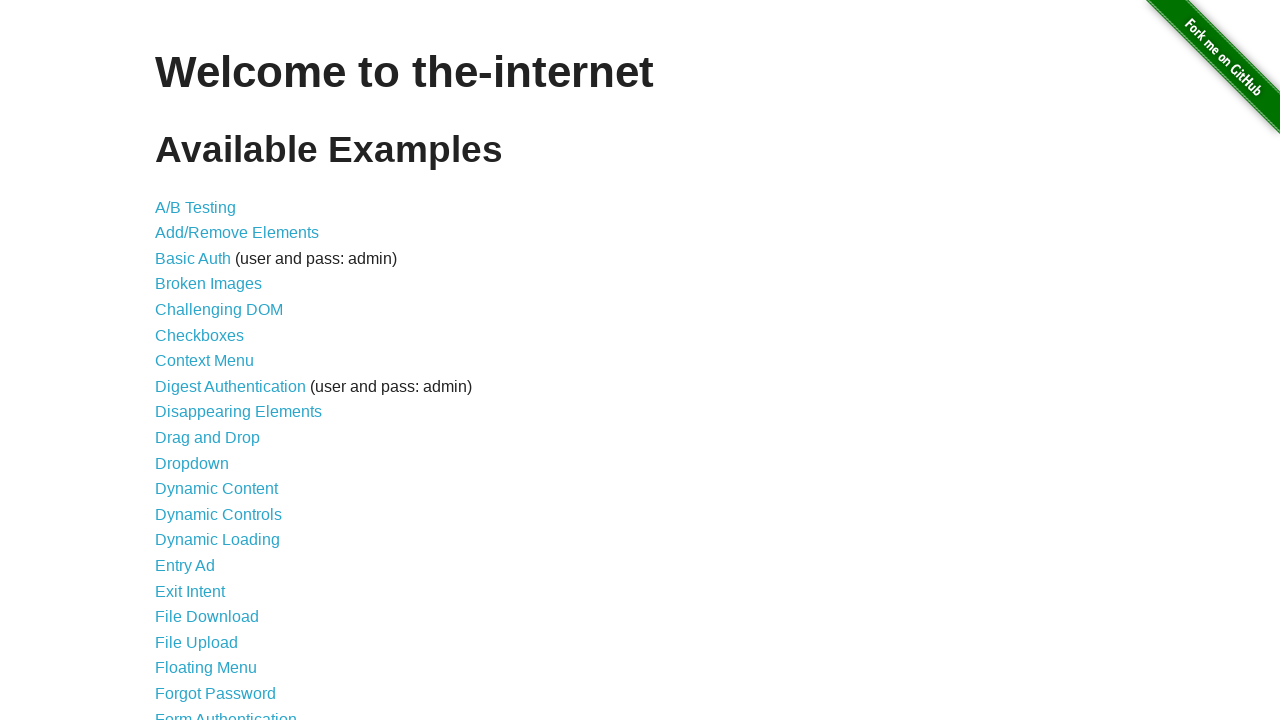

Clicked on Shifting Content link at (212, 523) on text=Shifting Content
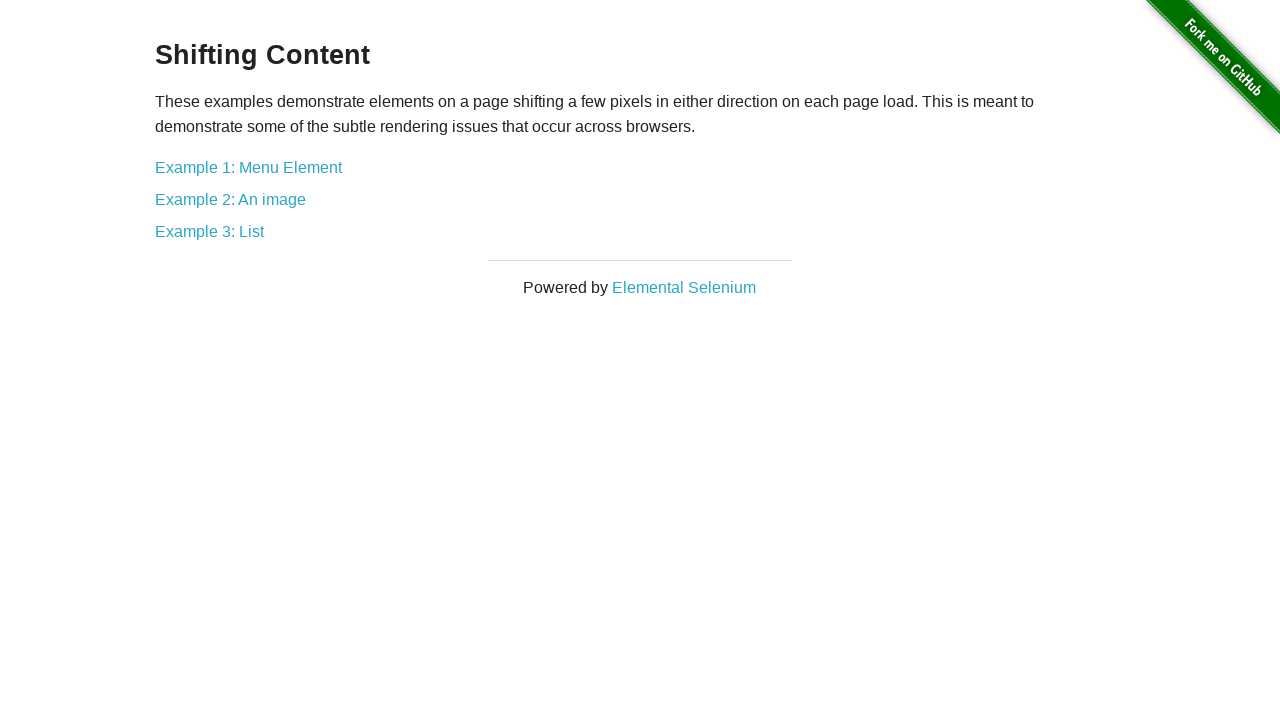

Clicked on Example 1: Menu Element link at (248, 167) on text=Example 1: Menu Element
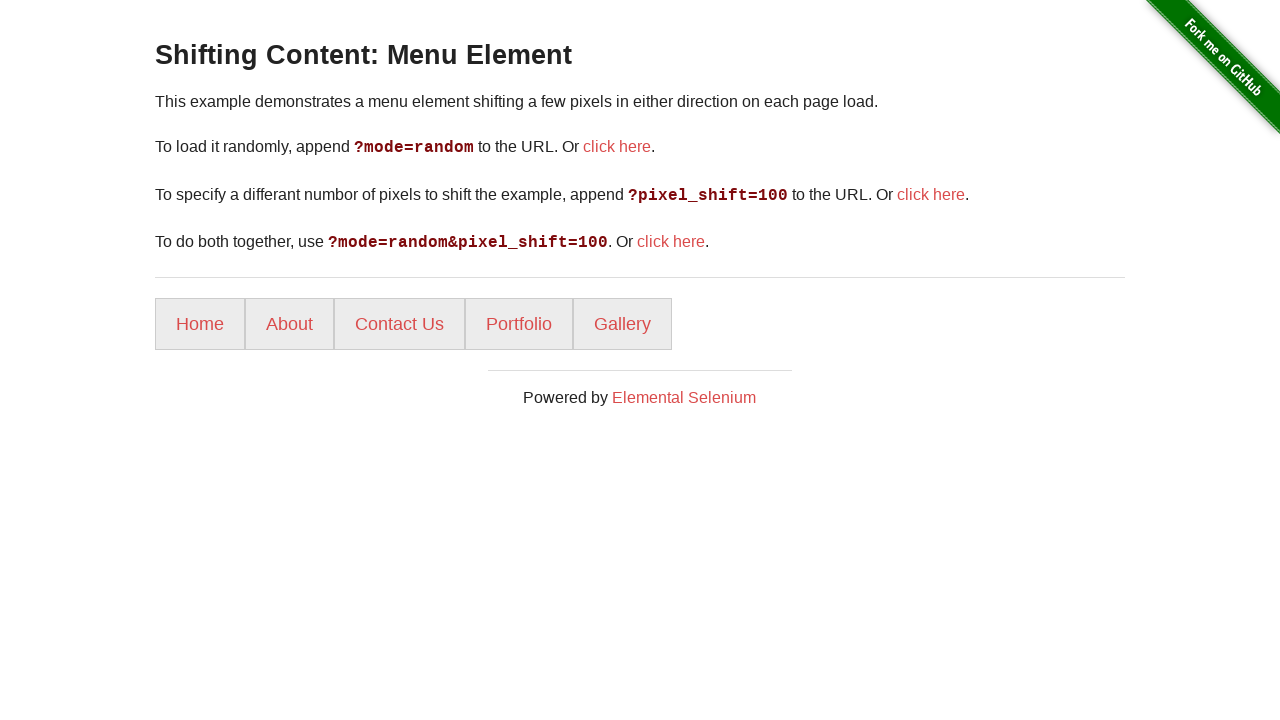

Menu items loaded and present
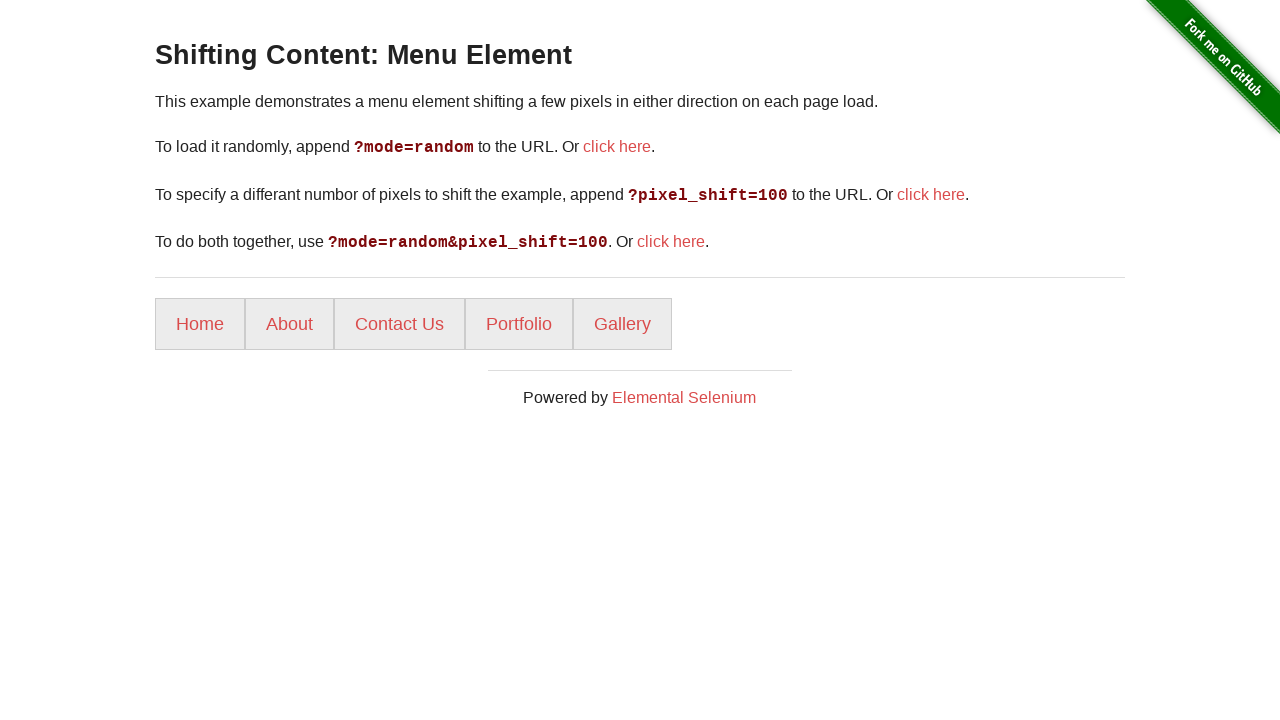

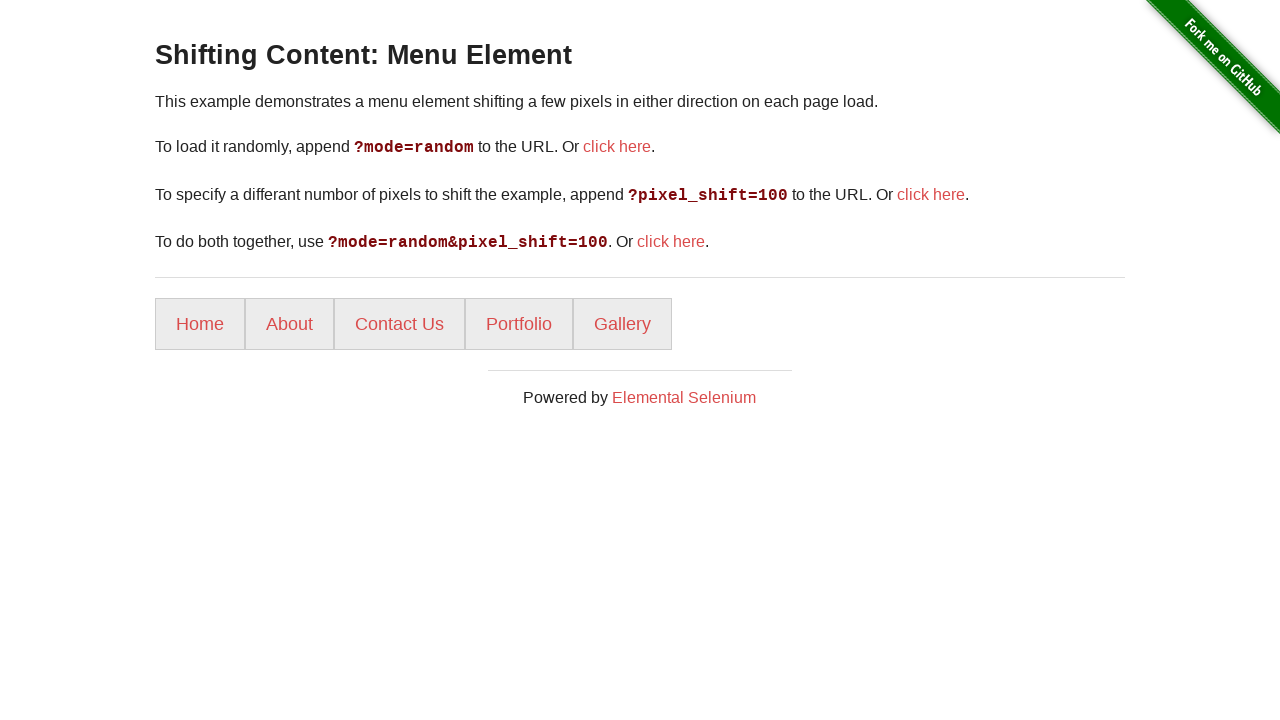